Tests the donation point registration form by filling in all required fields (name, email, CEP/postal code, address details) and submitting the form, then verifying the success page is displayed.

Starting URL: https://petlov.vercel.app/signup

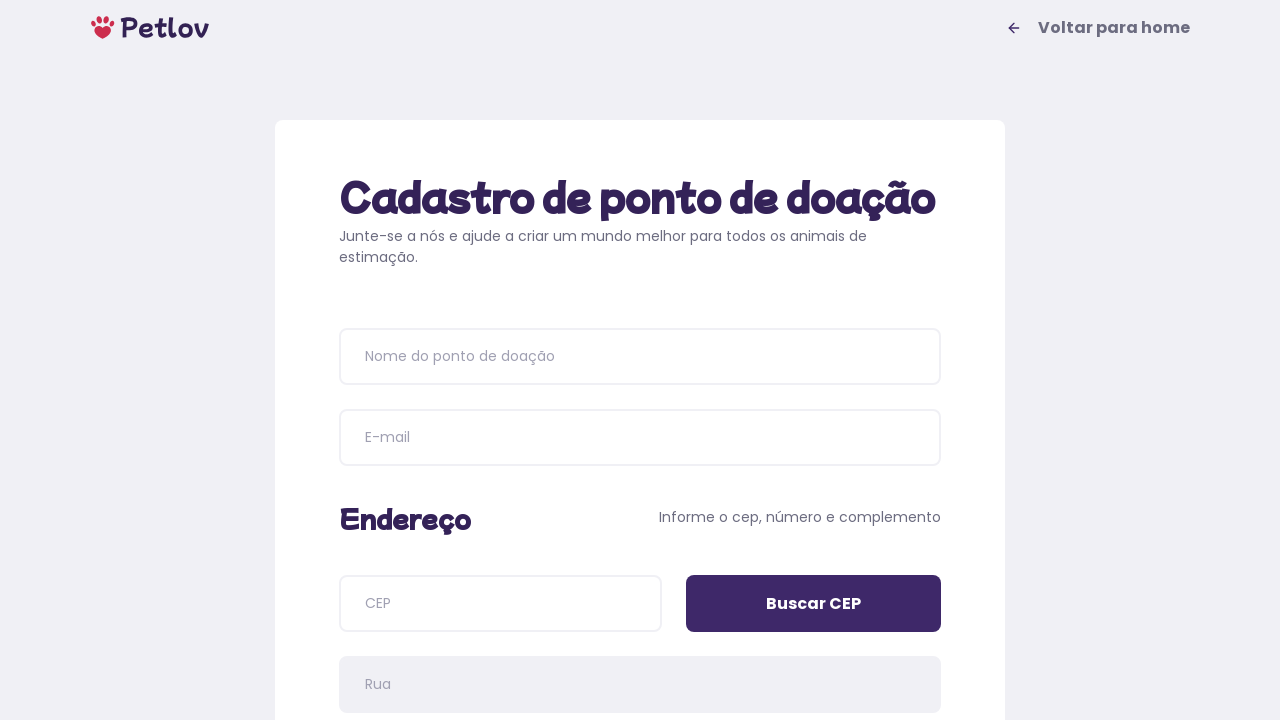

Waited for page header (h1) to load
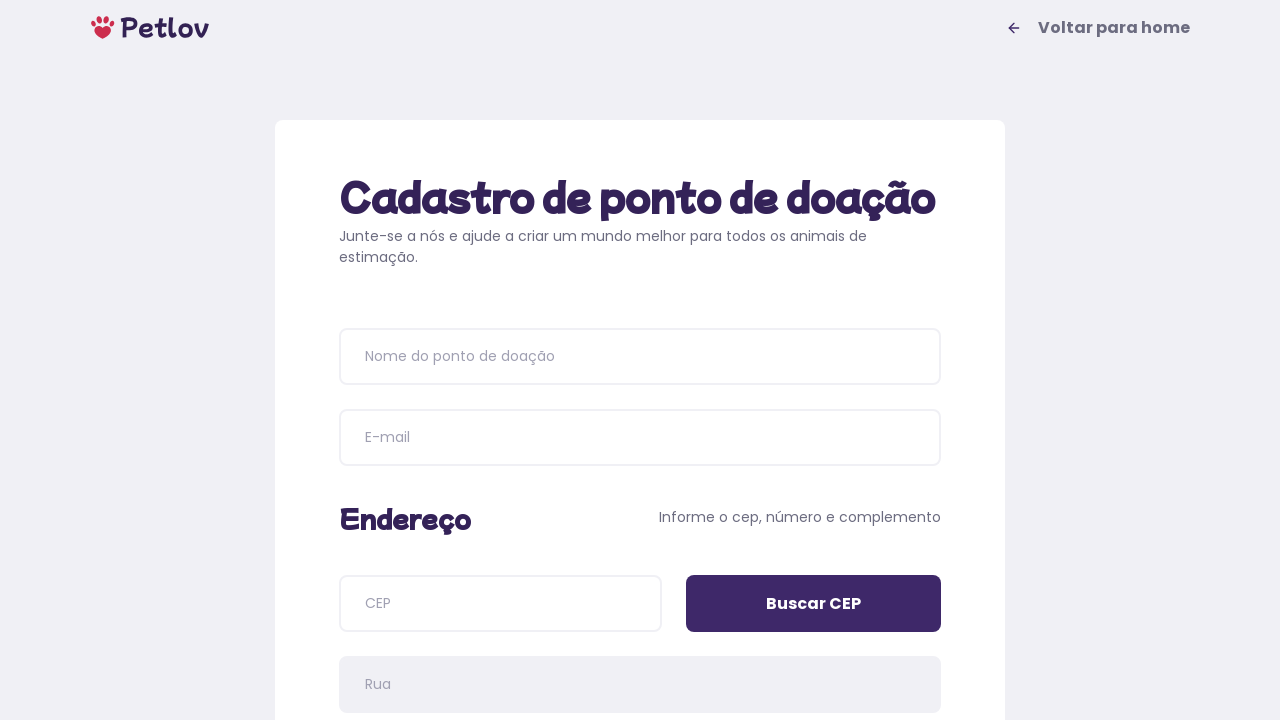

Verified page header contains 'Cadastro de ponto de doação'
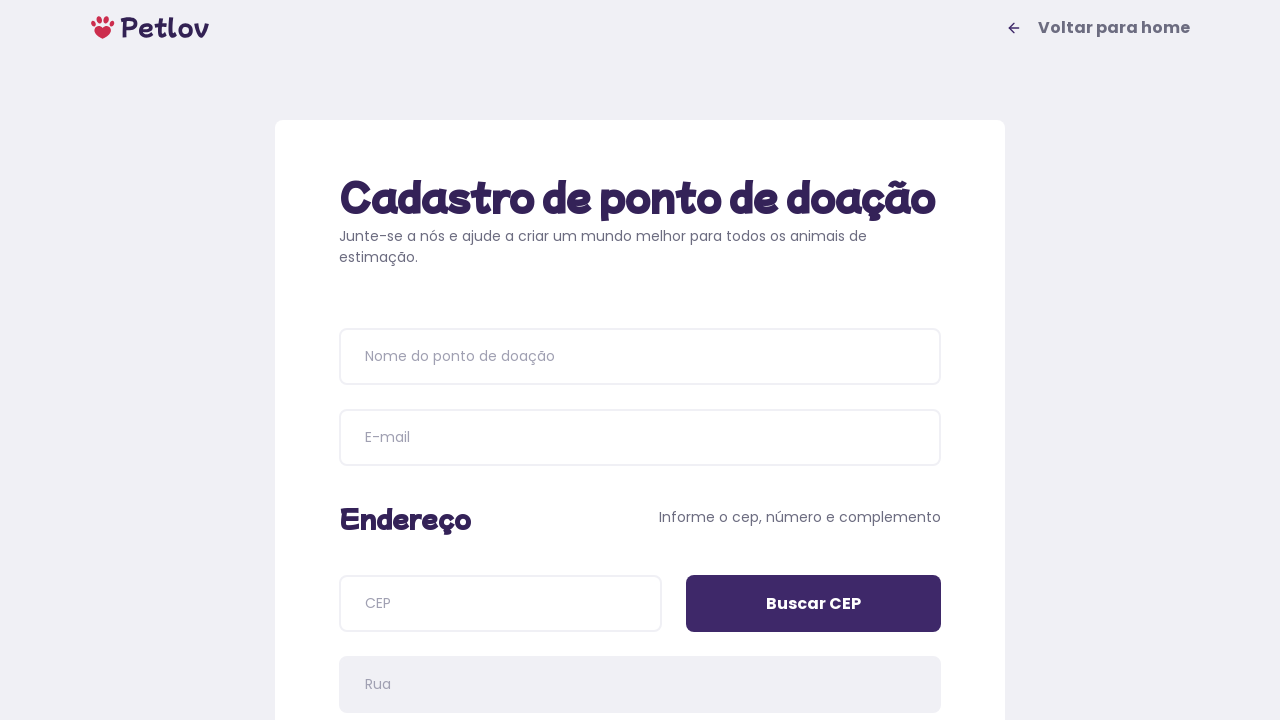

Filled donation point name with 'Pet Friends Donation Center' on input[placeholder='Nome do ponto de doação']
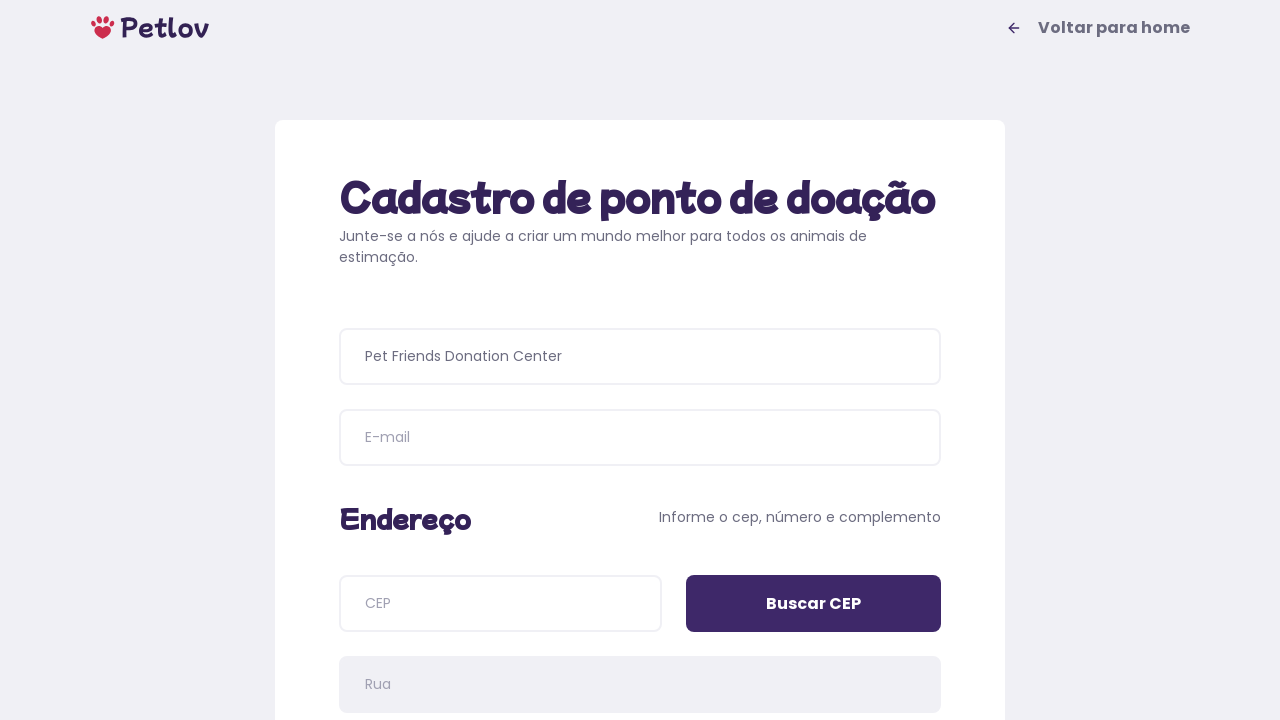

Filled email field with 'petfriends2024@example.com' on input[name='email']
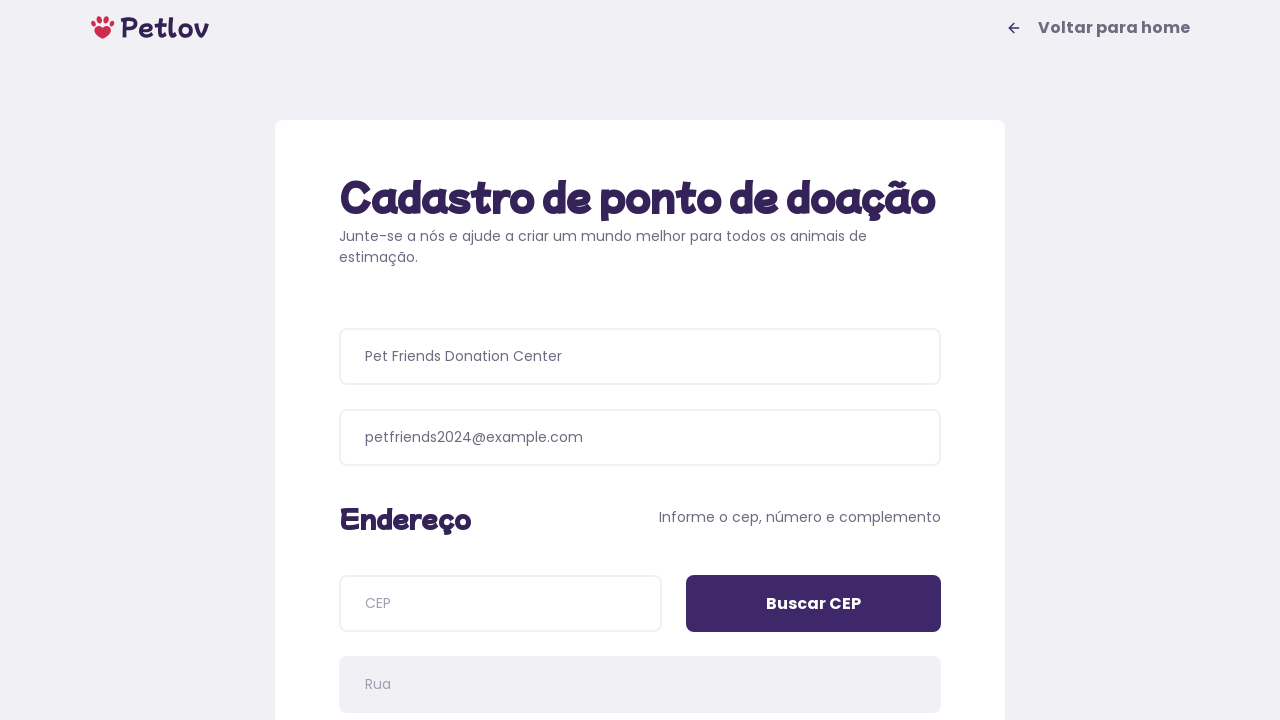

Filled CEP field with '04534011' on input[name='cep']
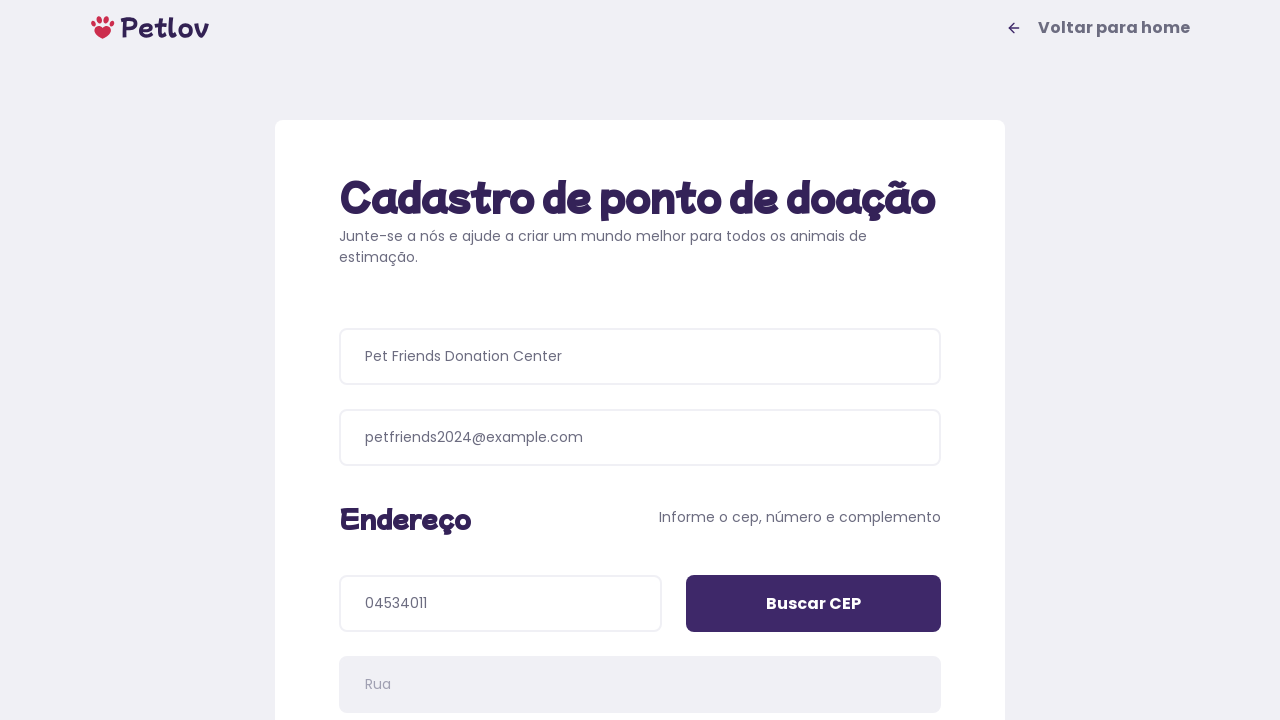

Clicked 'Buscar CEP' button to search postal code at (814, 604) on input[value='Buscar CEP']
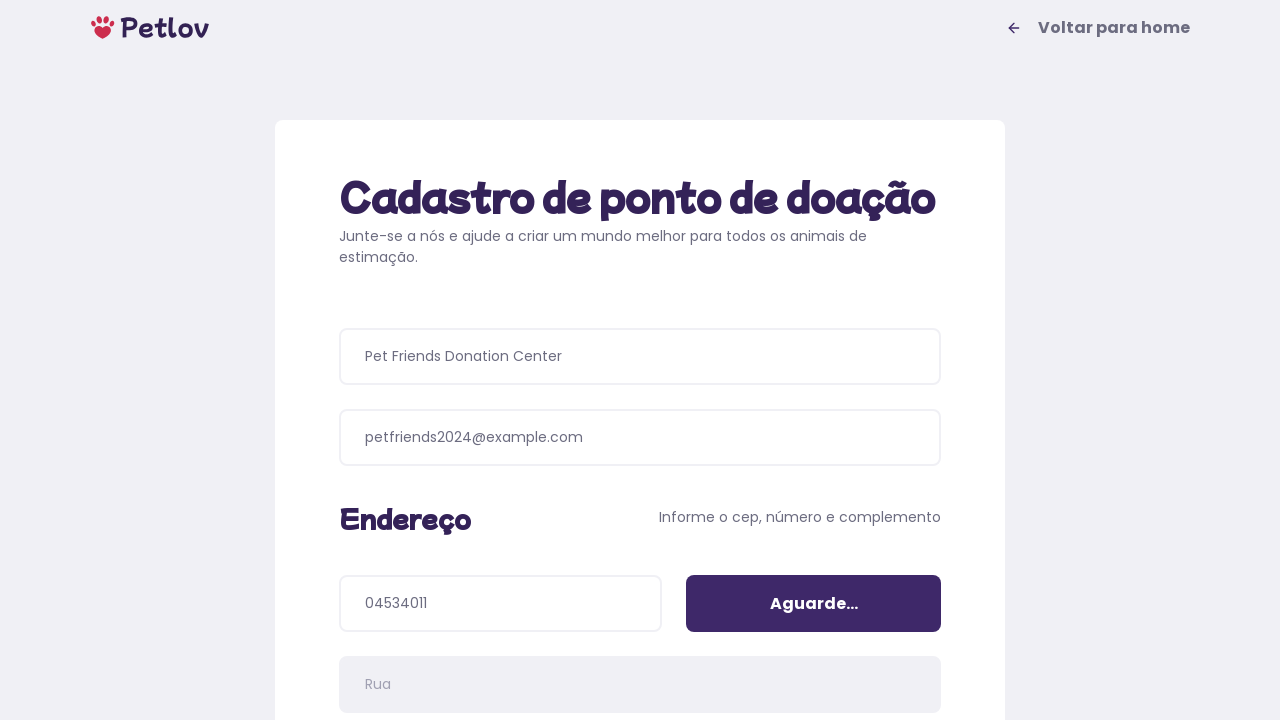

Filled address number field with '275' on input[name='addressNumber']
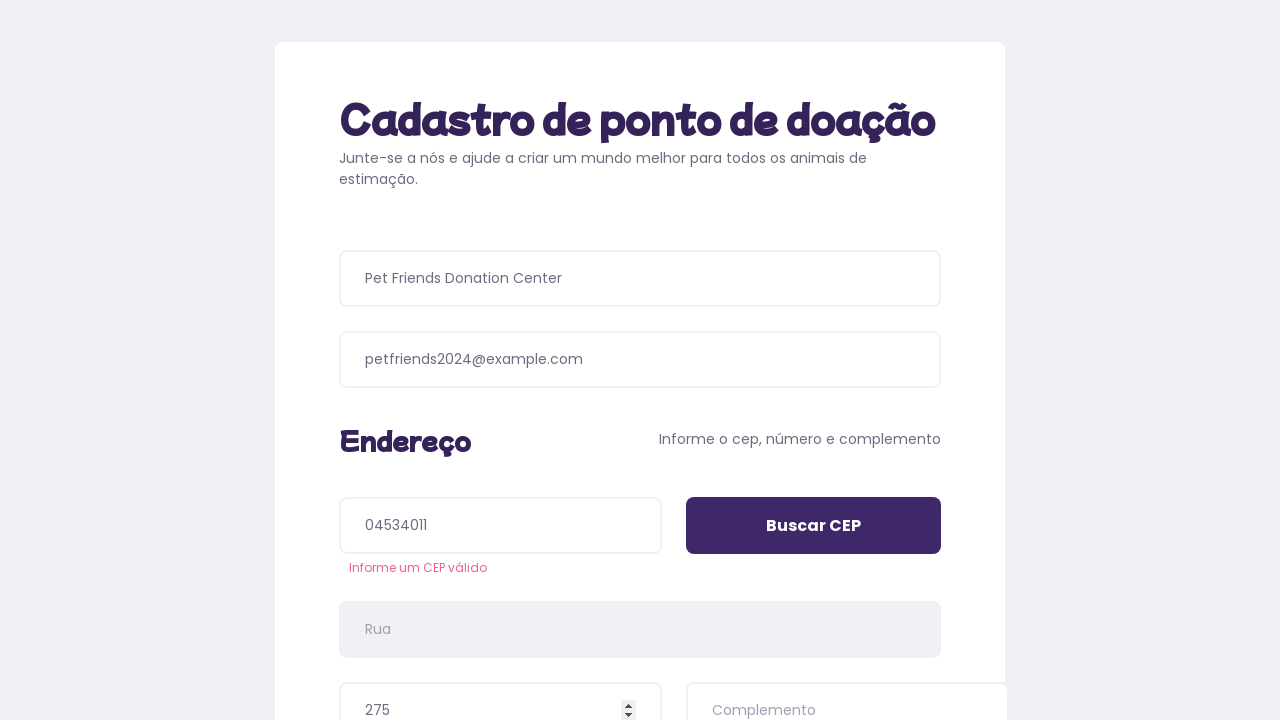

Filled address details field with 'Sala 302' on input[name='addressDetails']
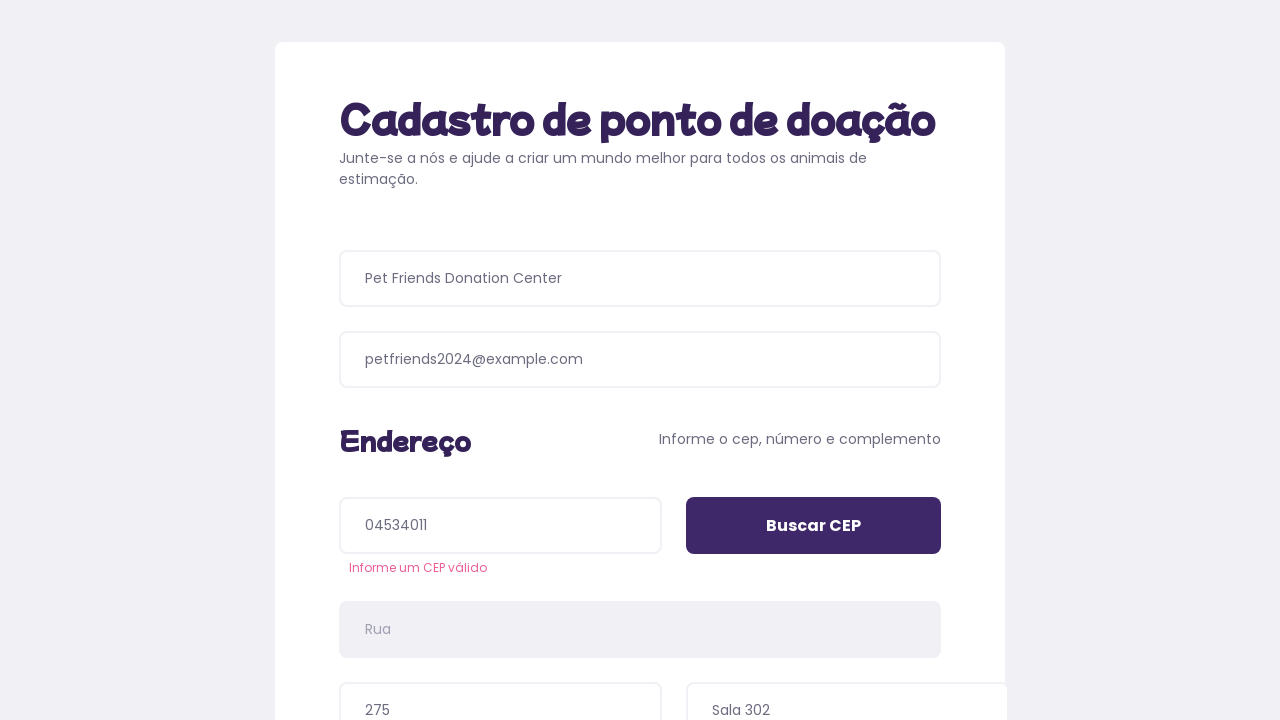

Selected 'Cachorros' (Dogs) donation category at (486, 444) on xpath=//span[normalize-space()='Cachorros']
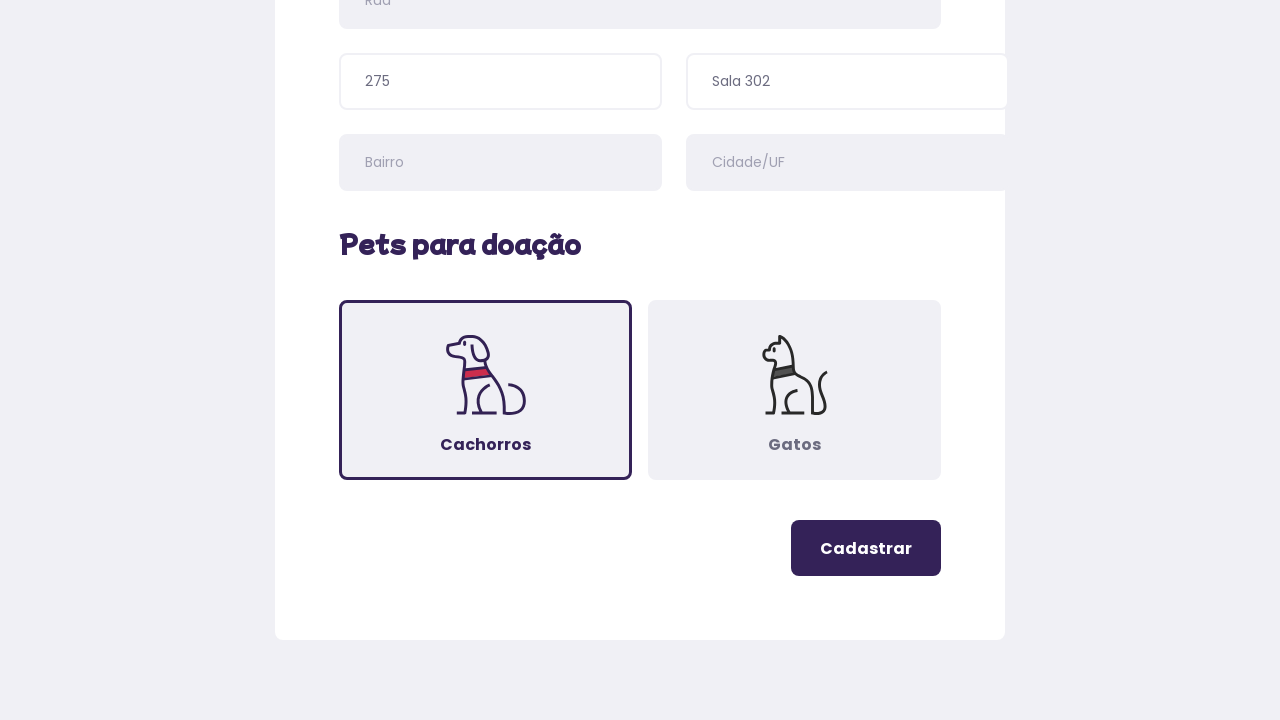

Clicked register button to submit donation point form at (866, 548) on .button-register
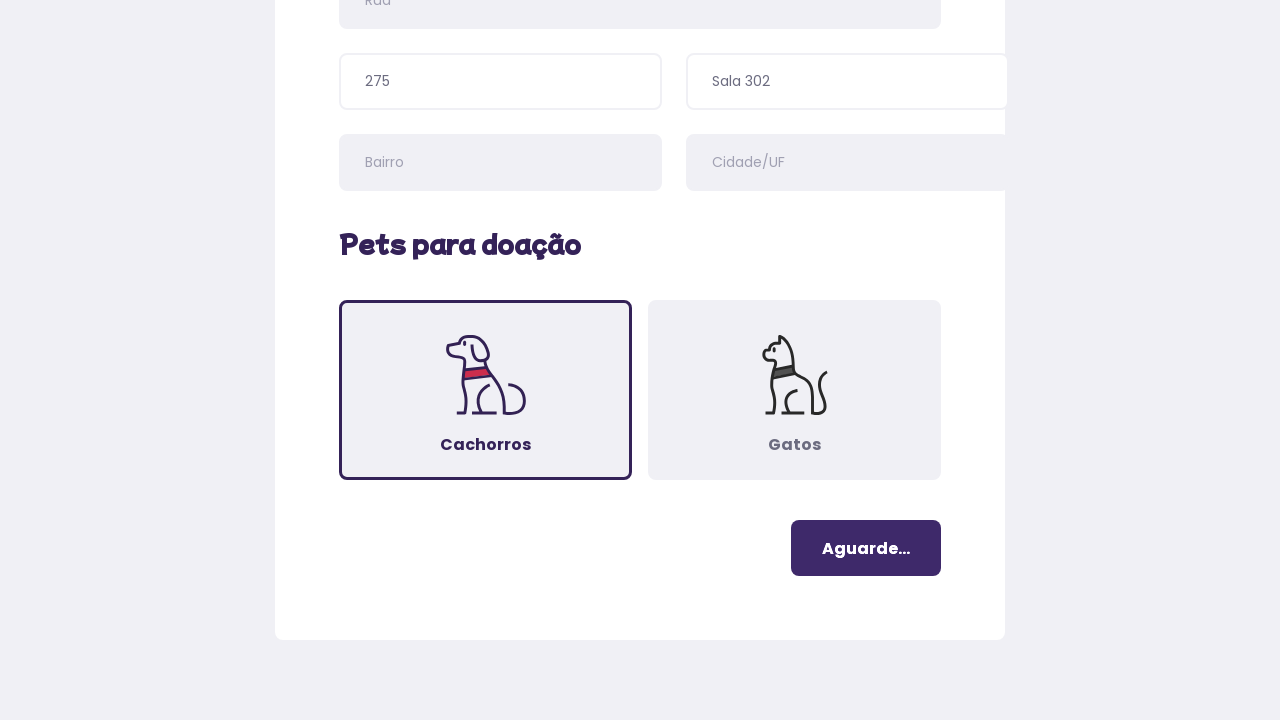

Waited for success page header to load
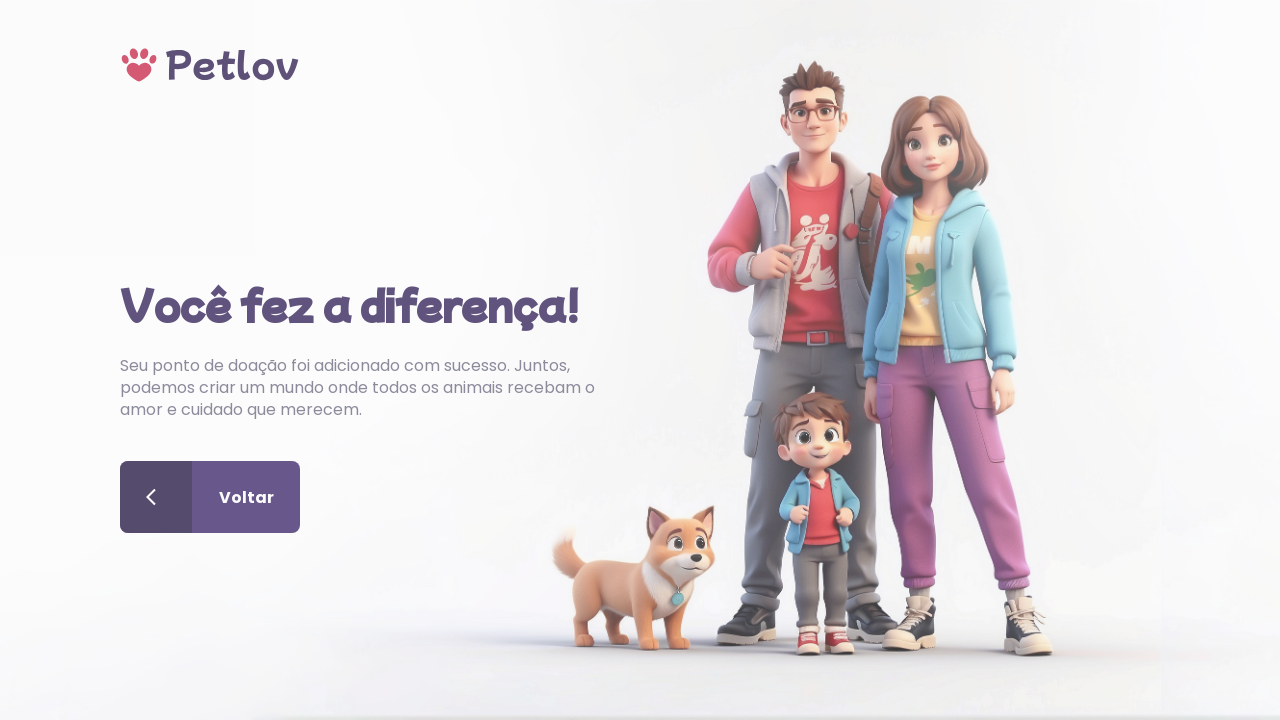

Verified success page displays 'Você fez a diferença' message
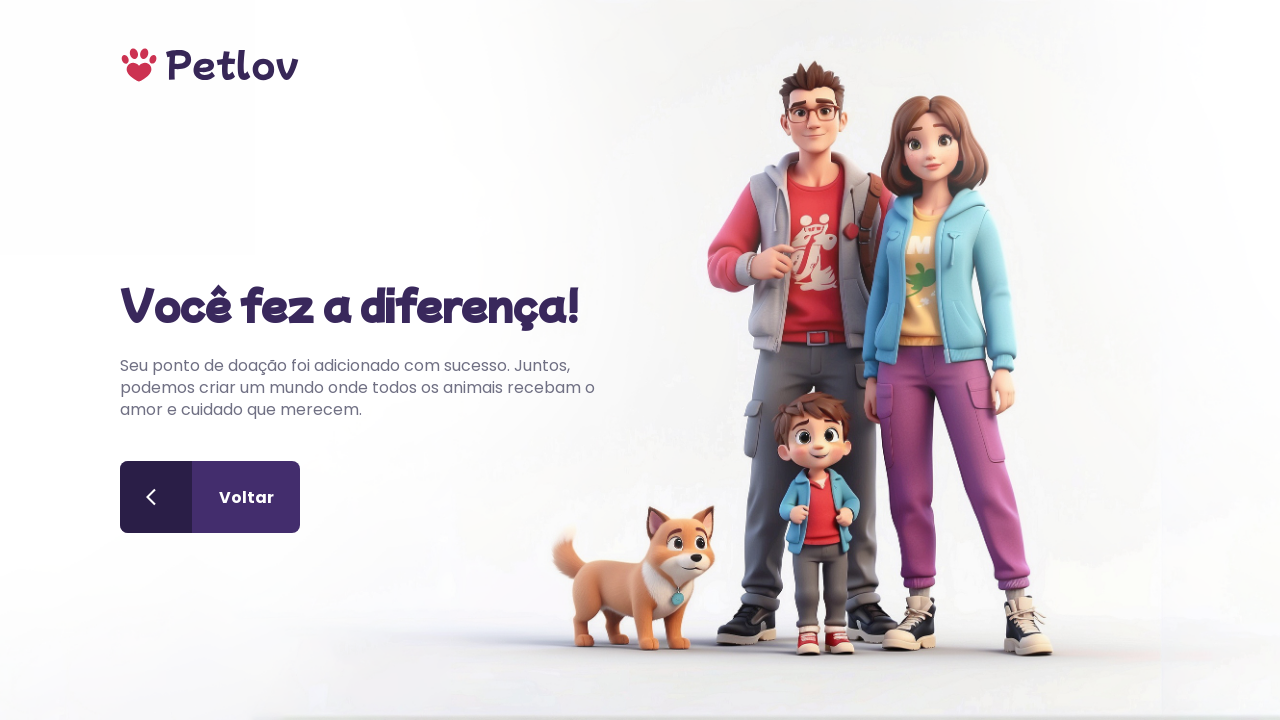

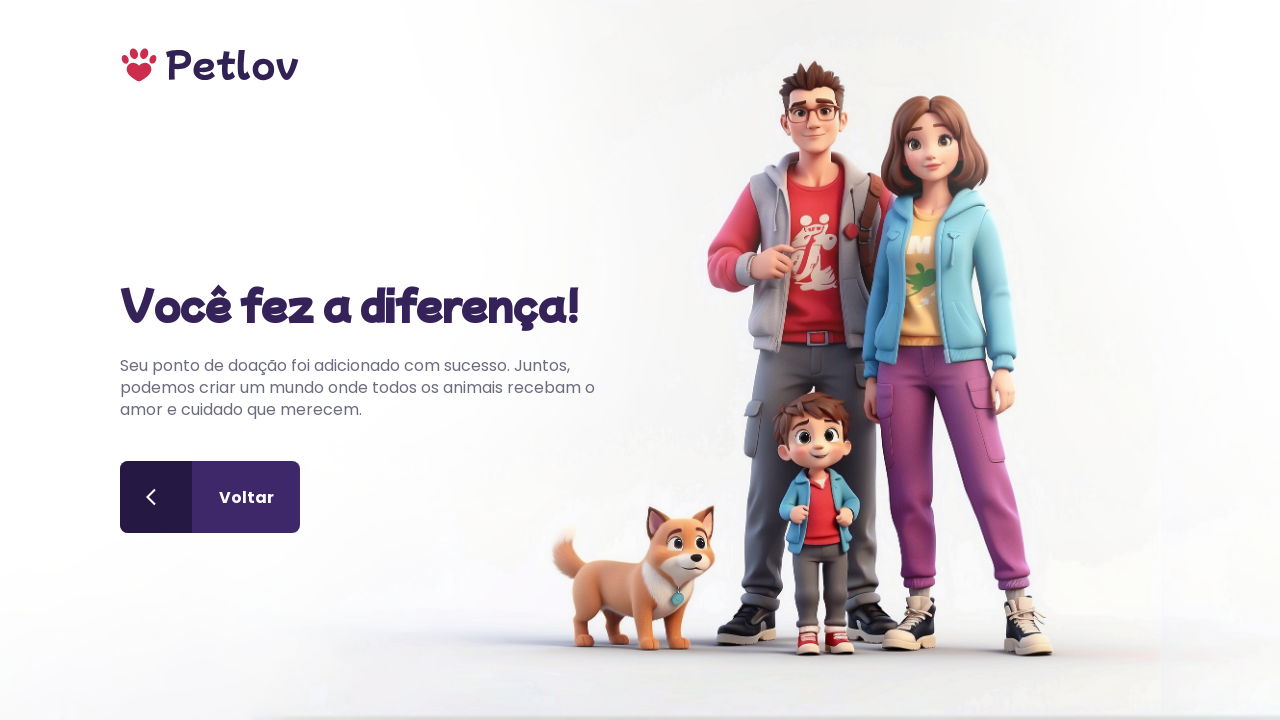